Tests autocomplete functionality by typing "usa" and selecting "United States (USA)" from the dropdown suggestions

Starting URL: https://rahulshettyacademy.com/AutomationPractice/

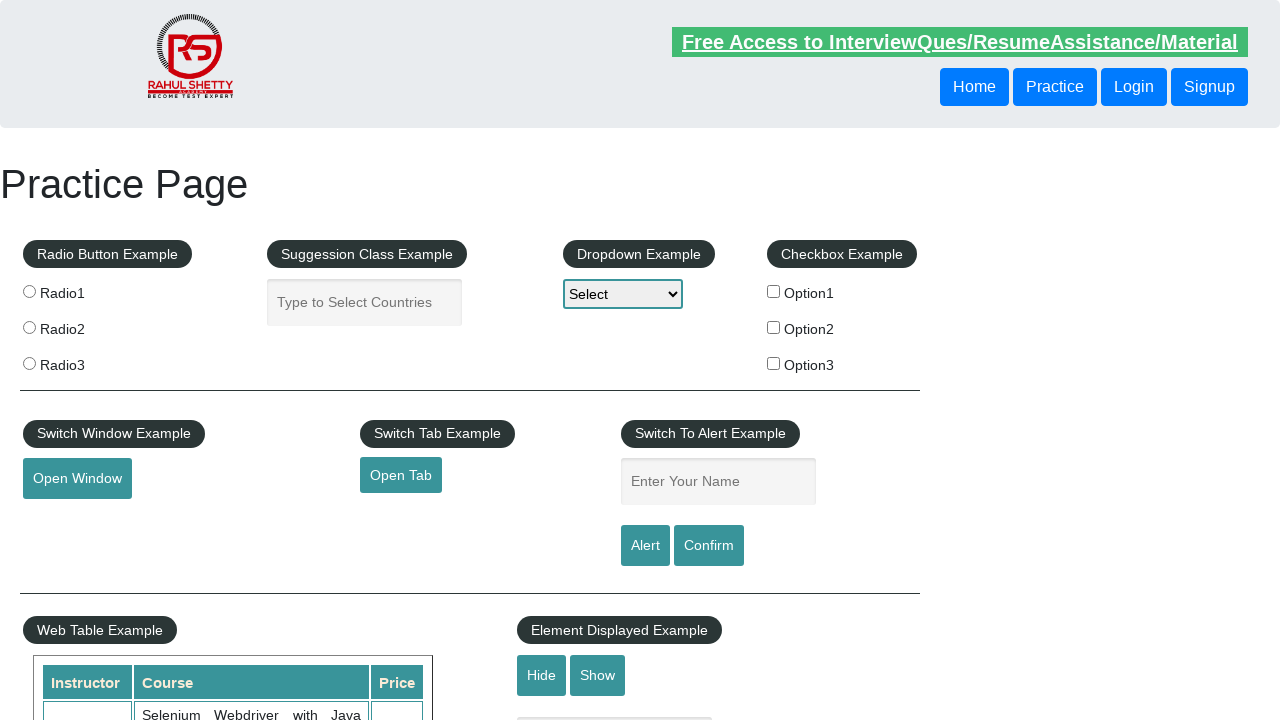

Typed 'usa' in the autocomplete field on #autocomplete
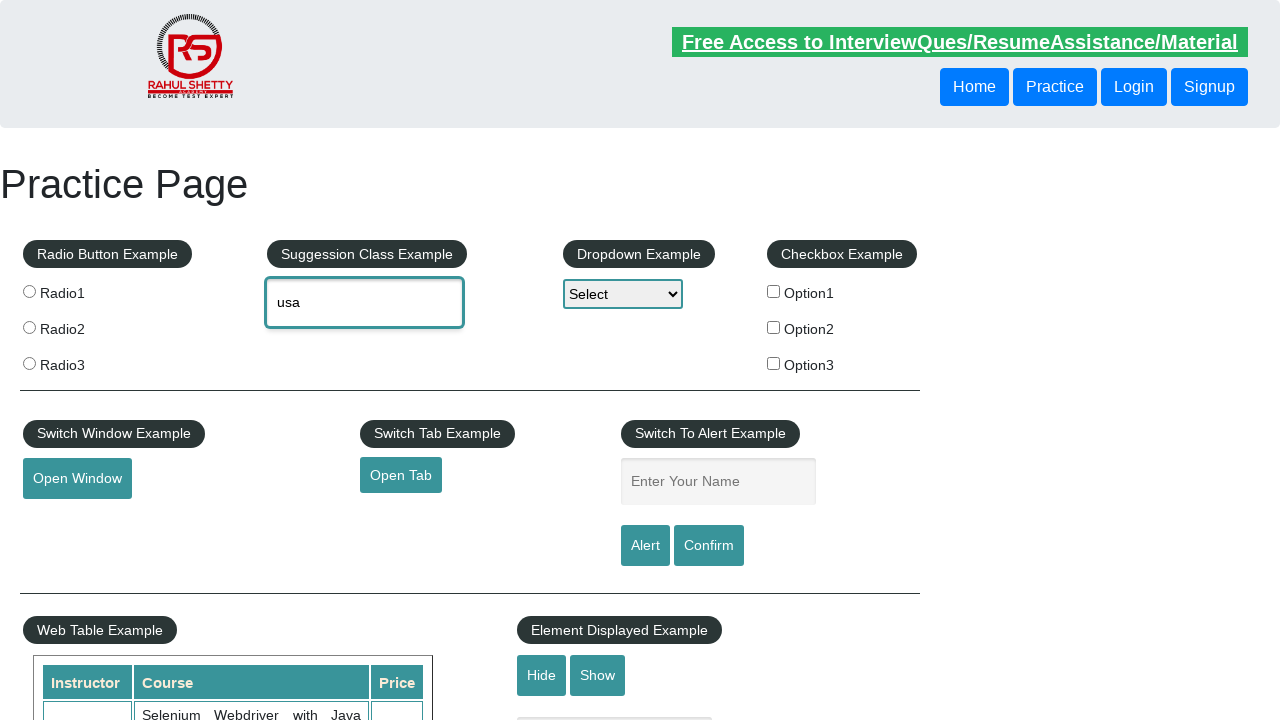

Waited for dropdown suggestions to appear
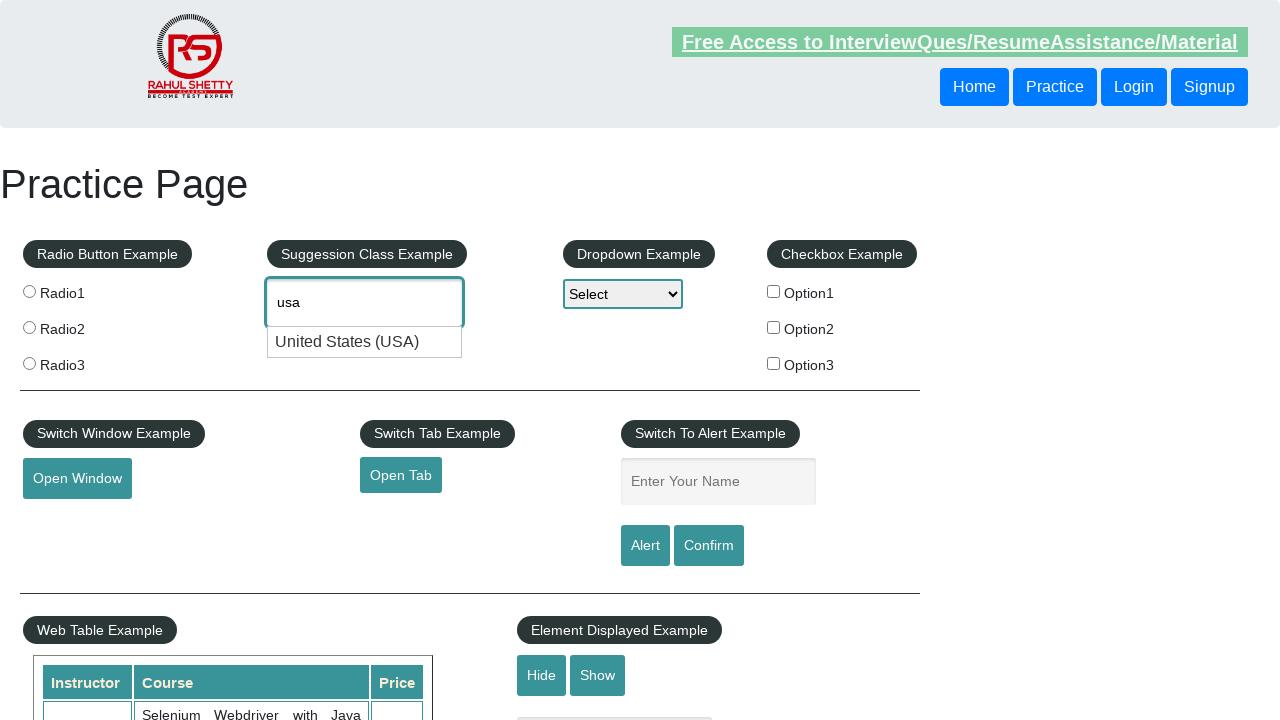

Retrieved all dropdown suggestion options
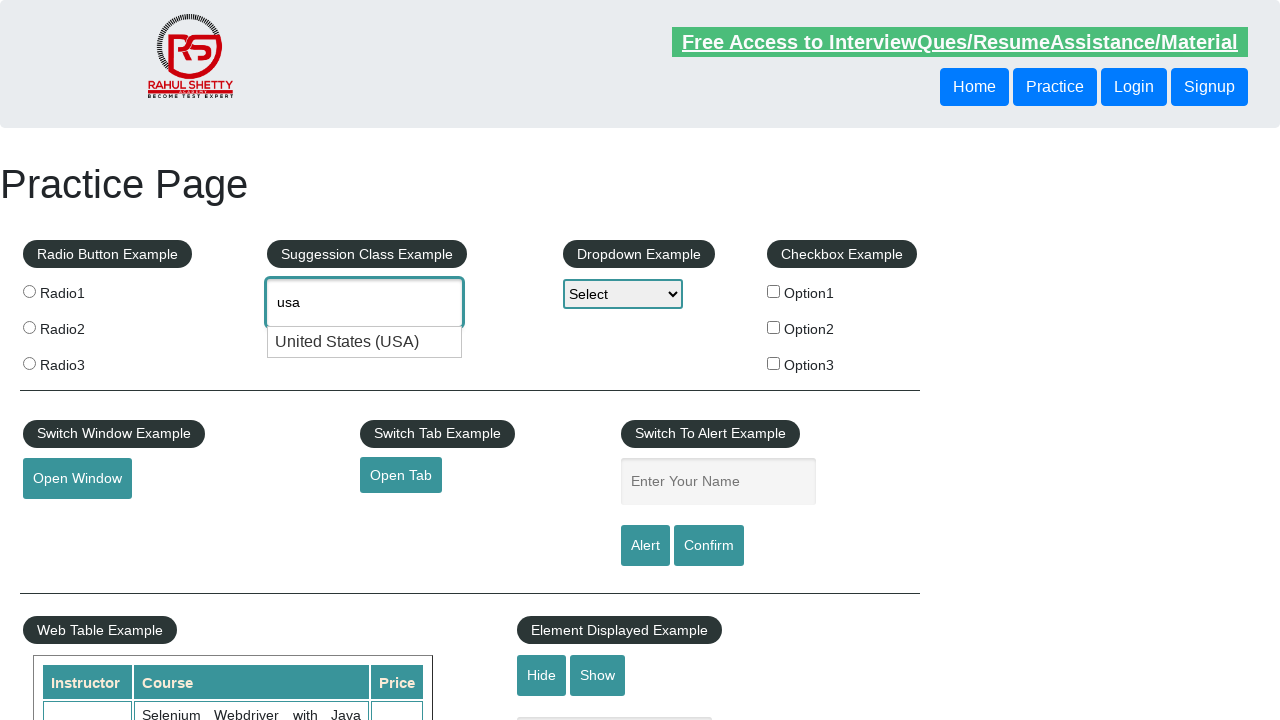

Selected 'United States (USA)' from dropdown suggestions at (365, 342) on li.ui-menu-item div >> nth=0
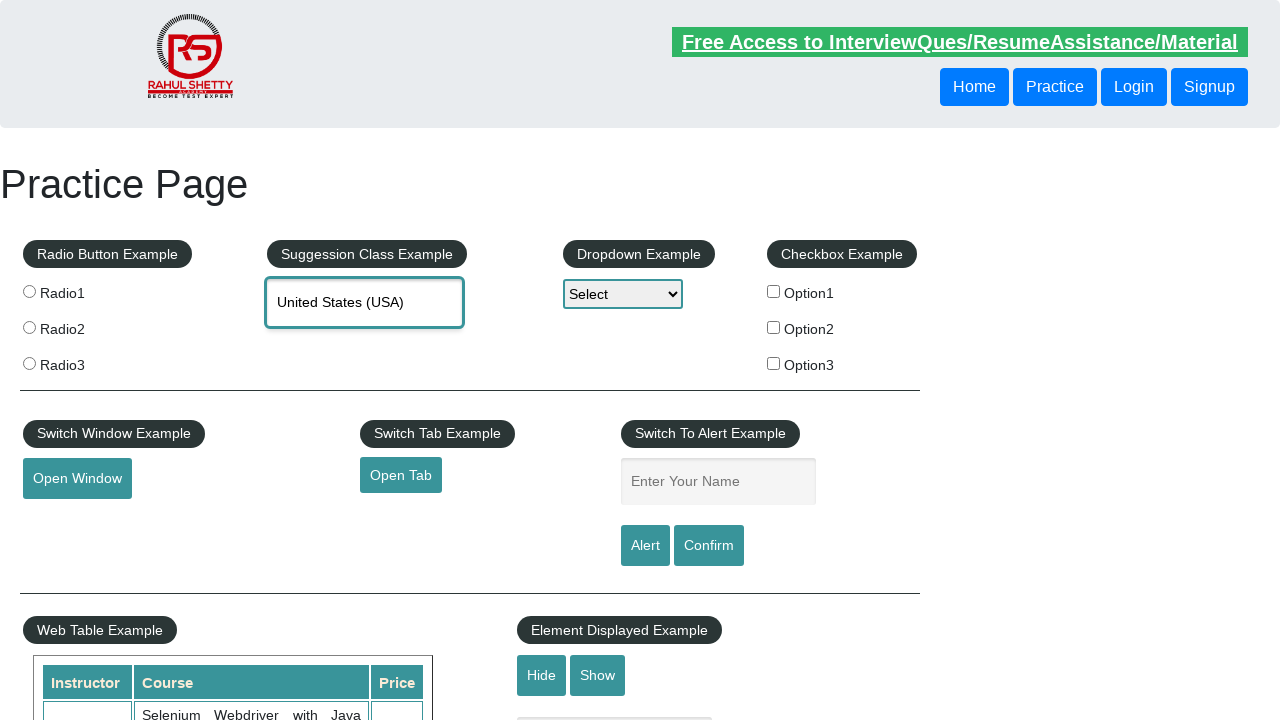

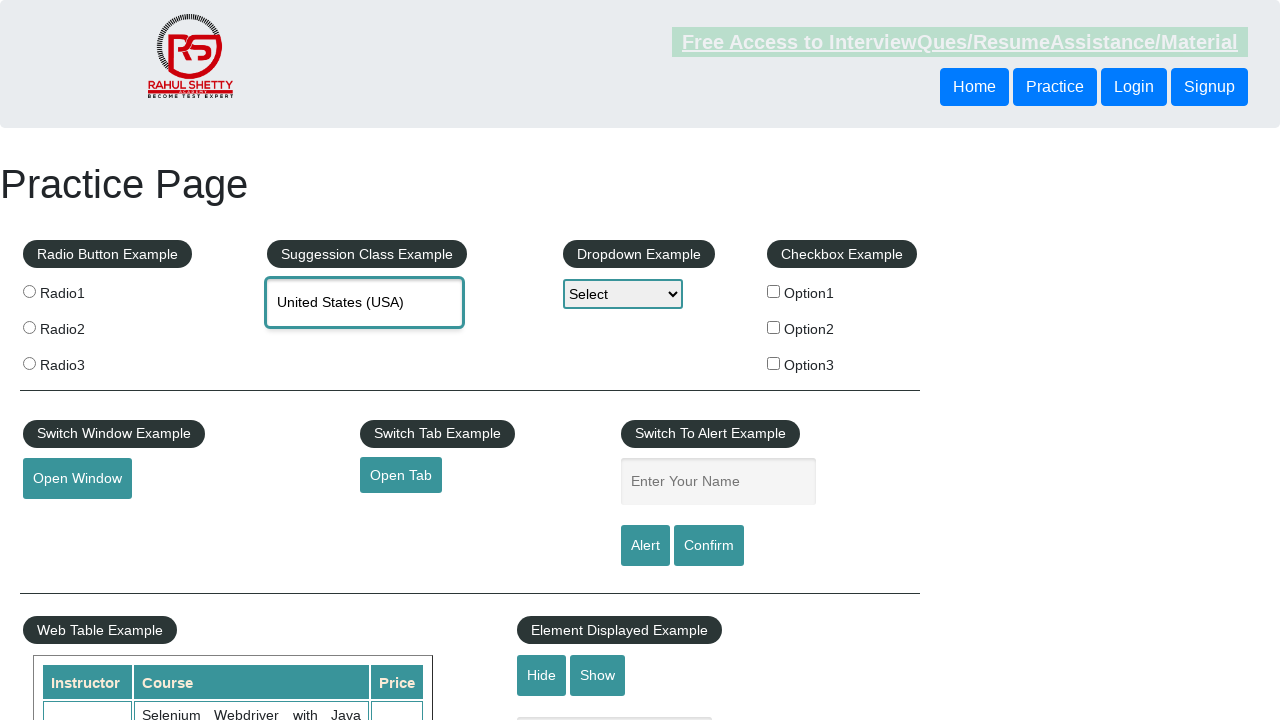